Tests the search functionality by searching for "broc" and verifying that "Brocolli - 1 Kg" appears in the results

Starting URL: https://rahulshettyacademy.com/seleniumPractise/#/

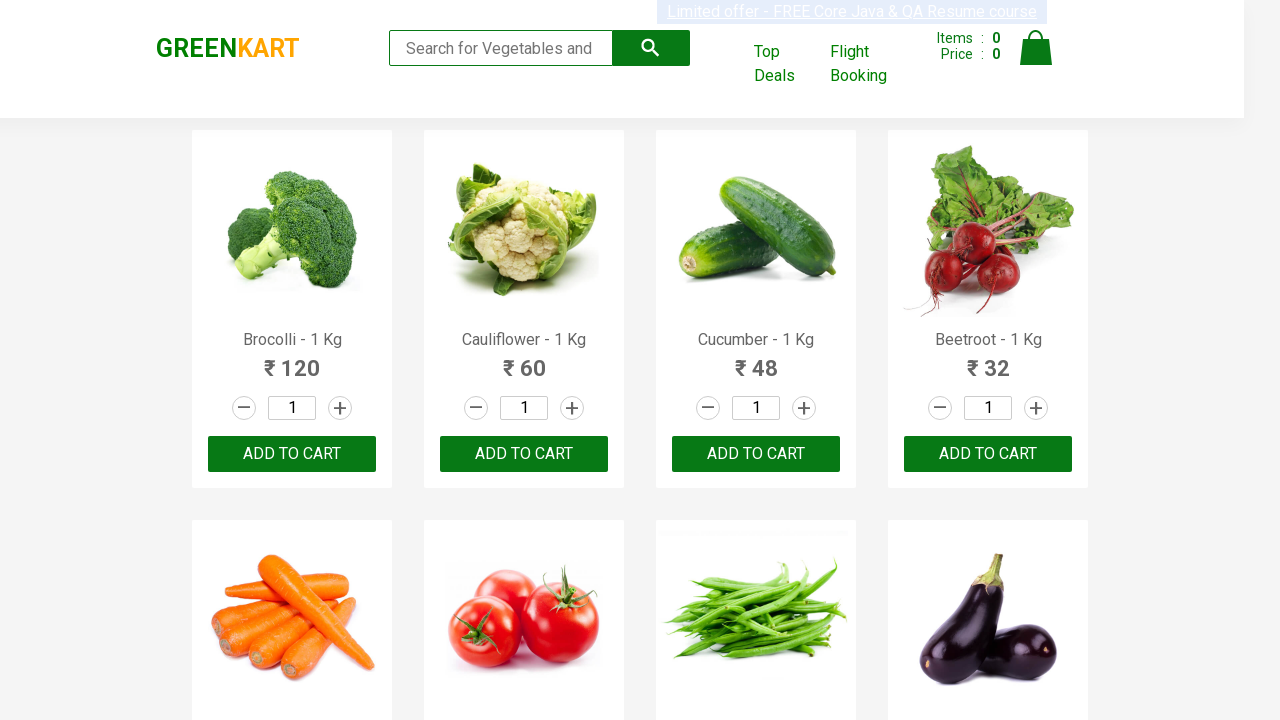

Filled search field with 'broc' on .search-keyword
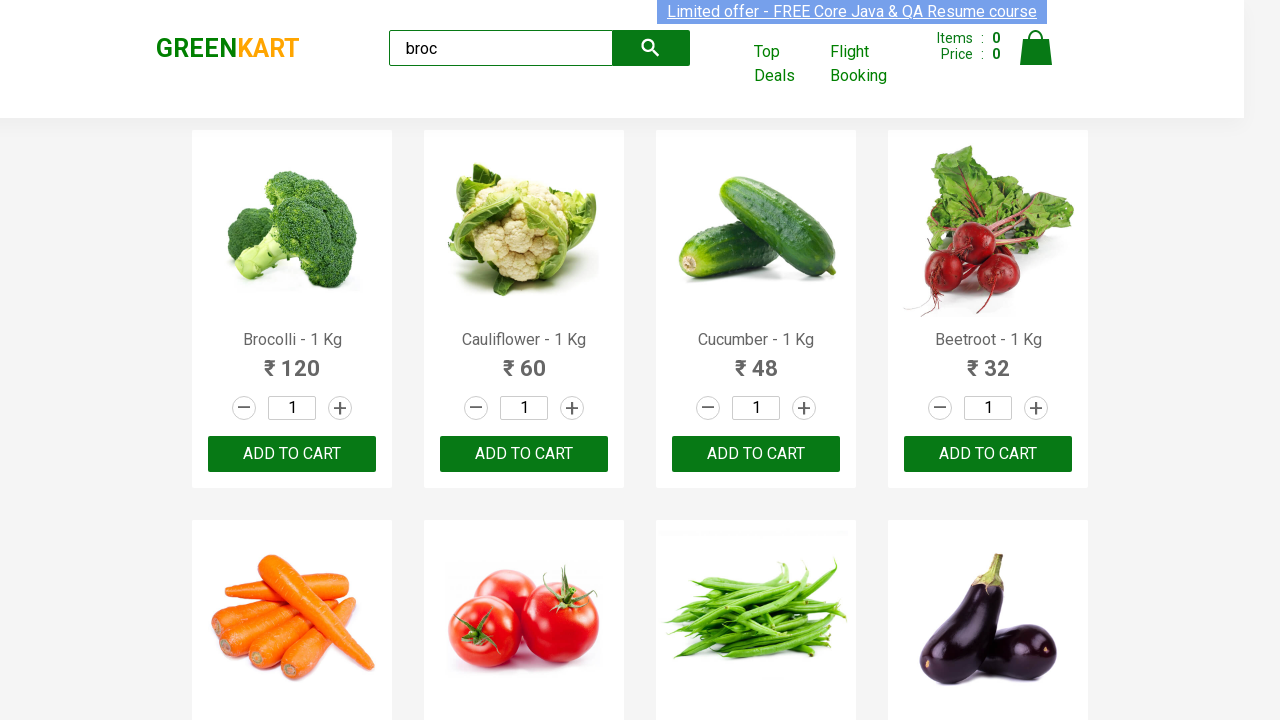

Clicked search button to search for 'broc' at (651, 48) on .search-button
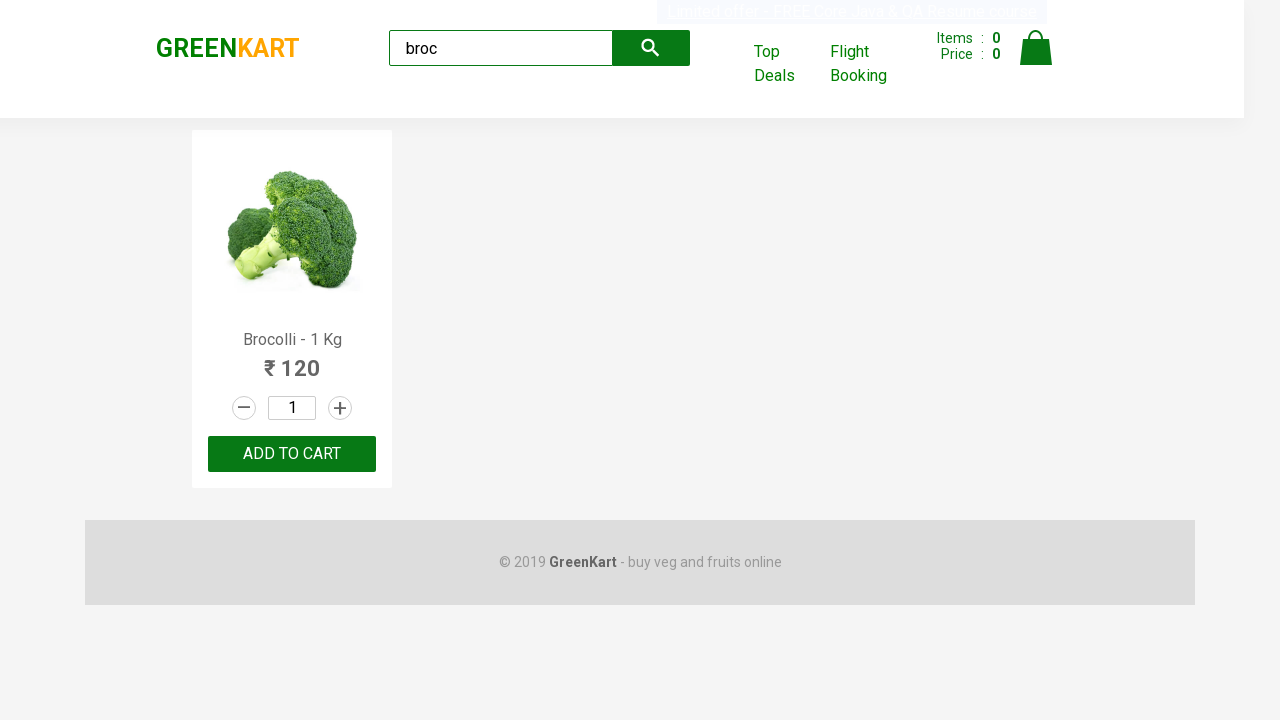

Verified 'Brocolli - 1 Kg' appears in search results
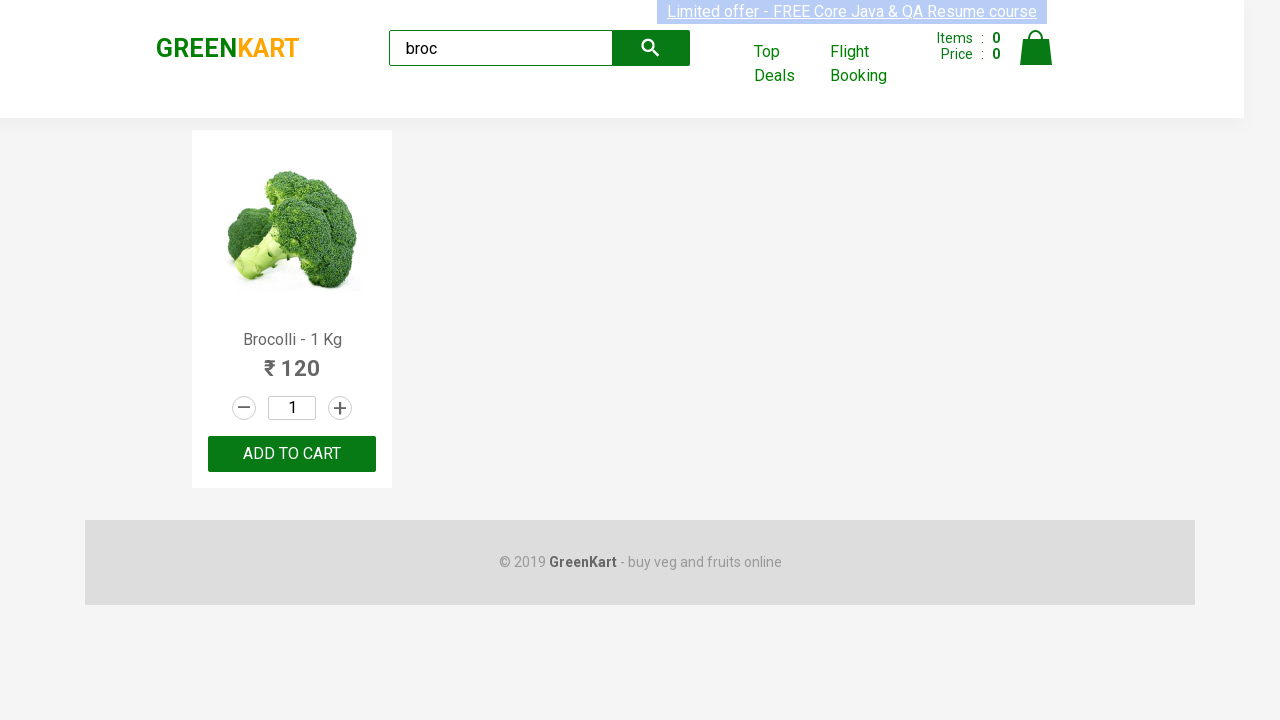

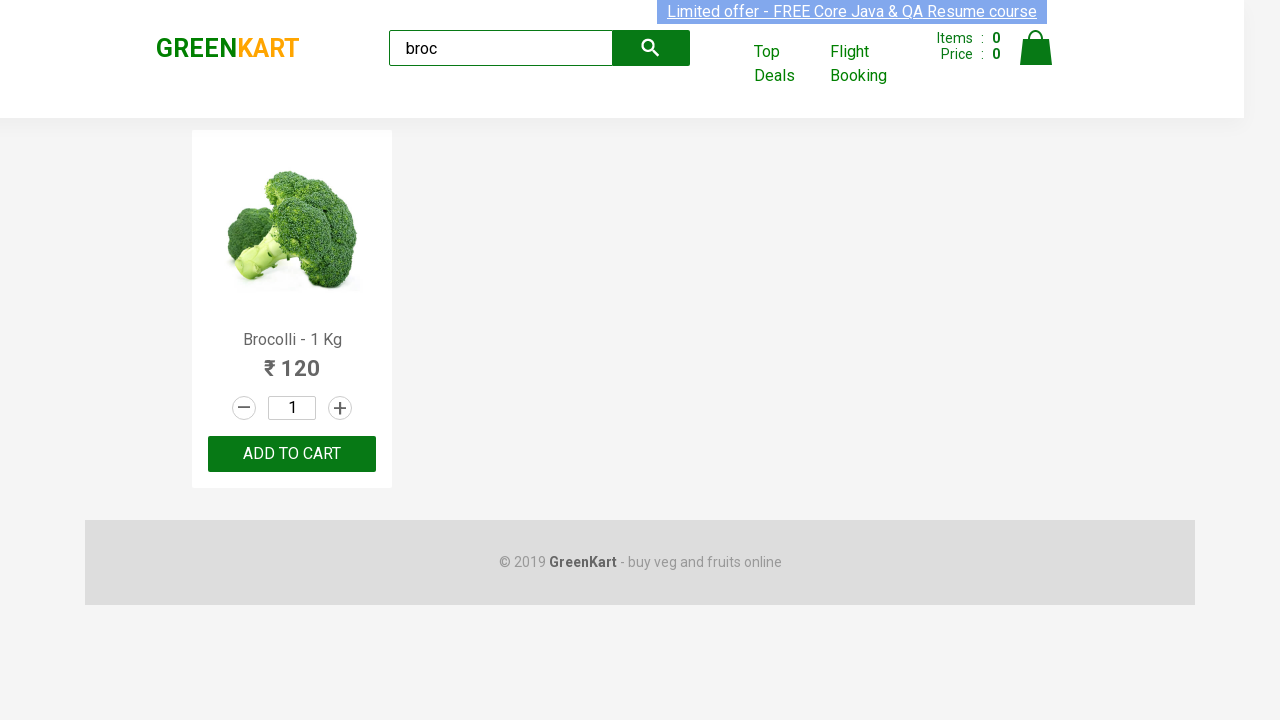